Tests mouse hover functionality on the "About Us" menu item to trigger dropdown display

Starting URL: https://www.mountsinai.org/

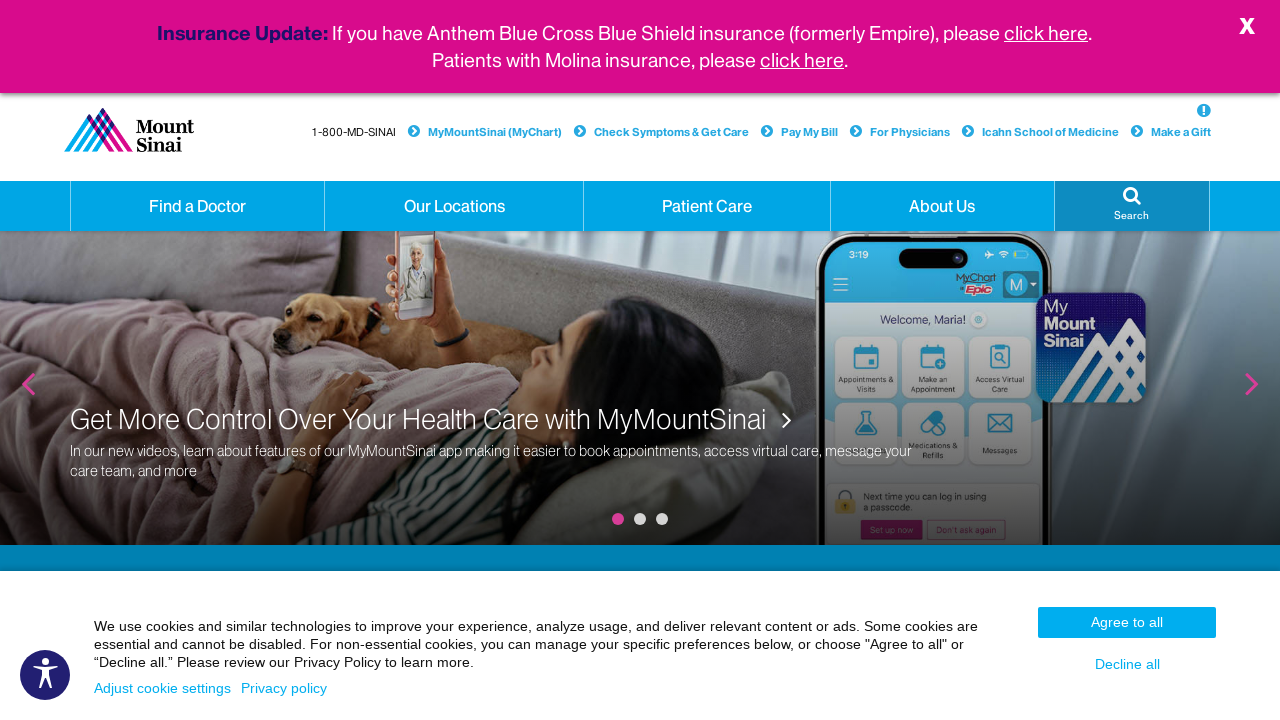

Located 'About Us' menu item
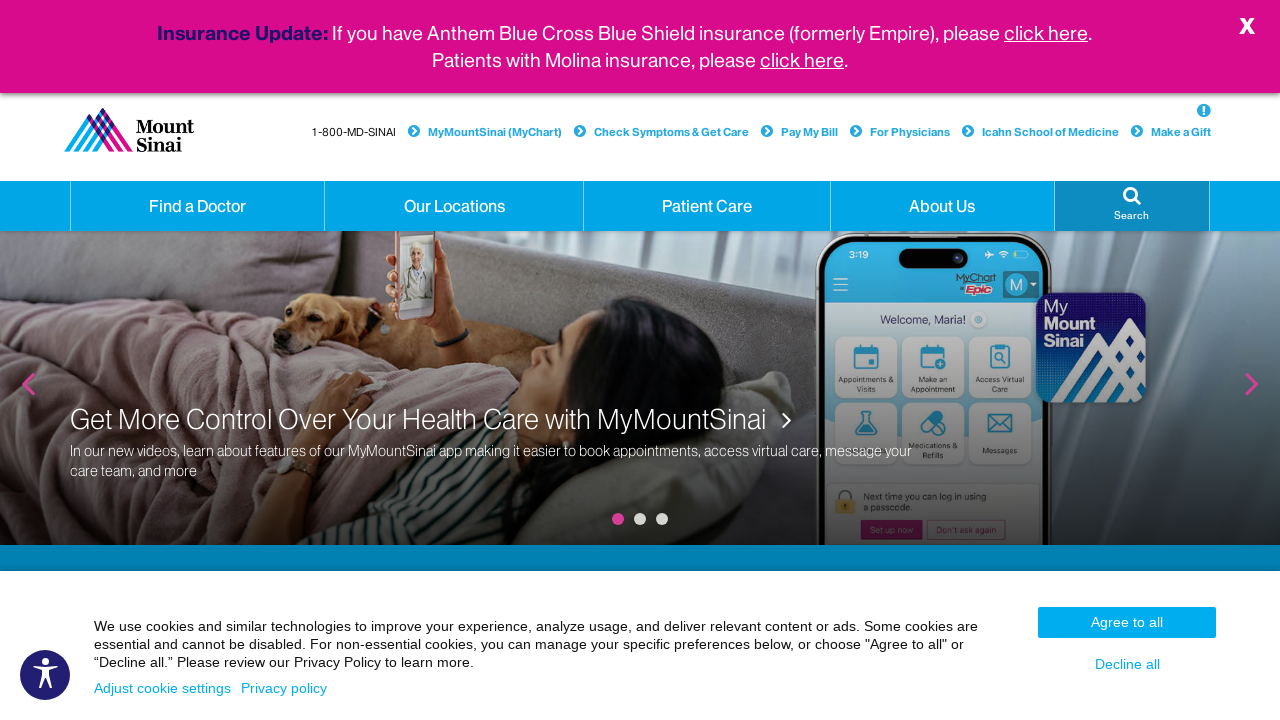

Hovered over 'About Us' menu item at (942, 206) on xpath=//a[contains(text(), 'About Us') and @class='hidden-xs dropdown']
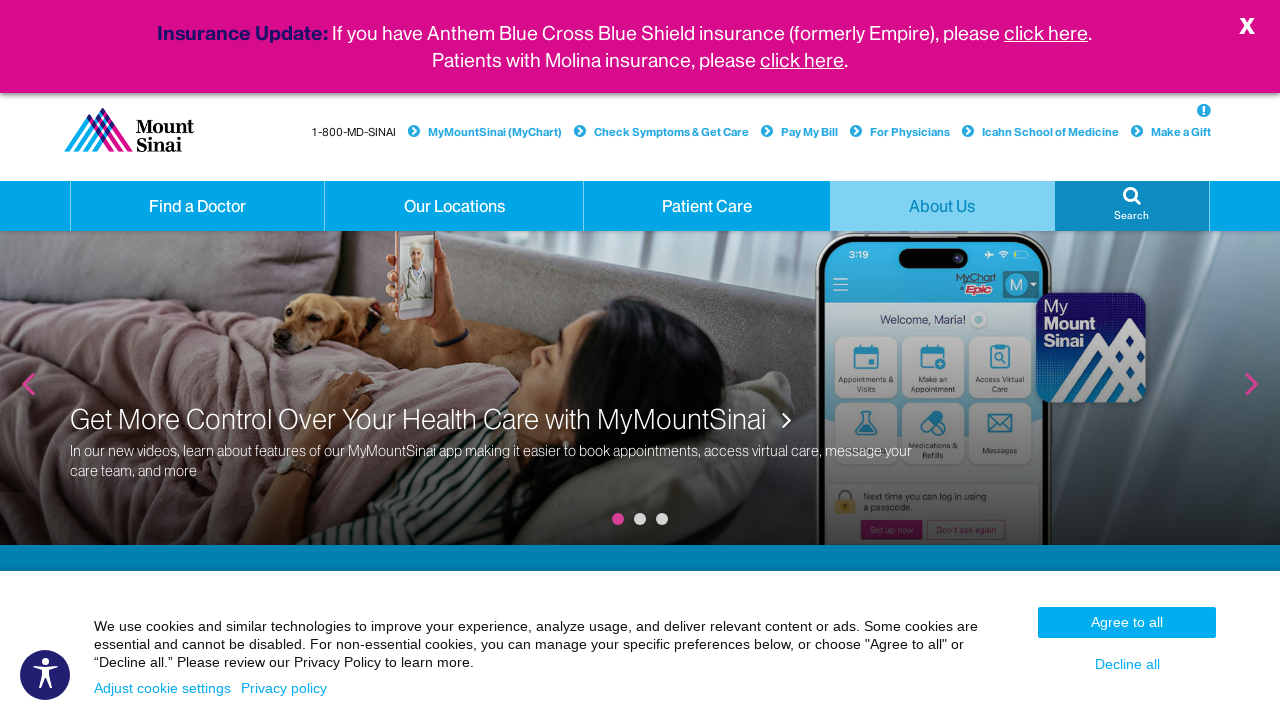

Waited 2 seconds for dropdown to appear
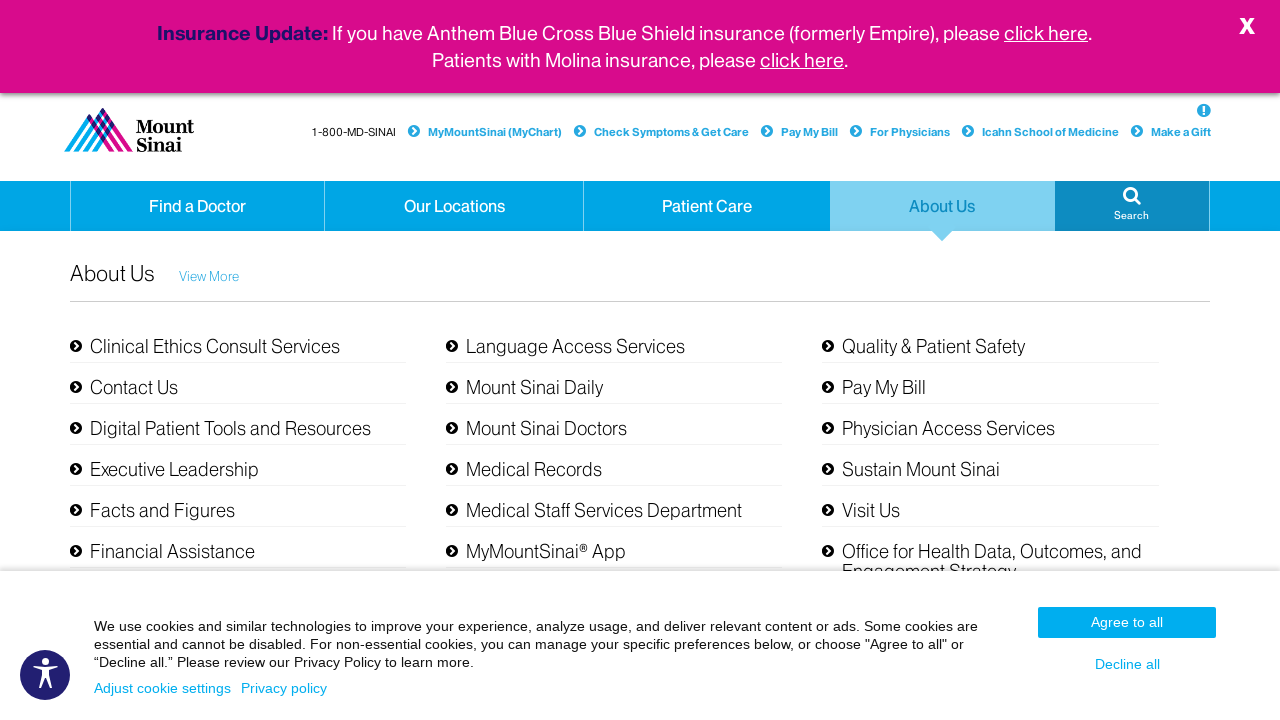

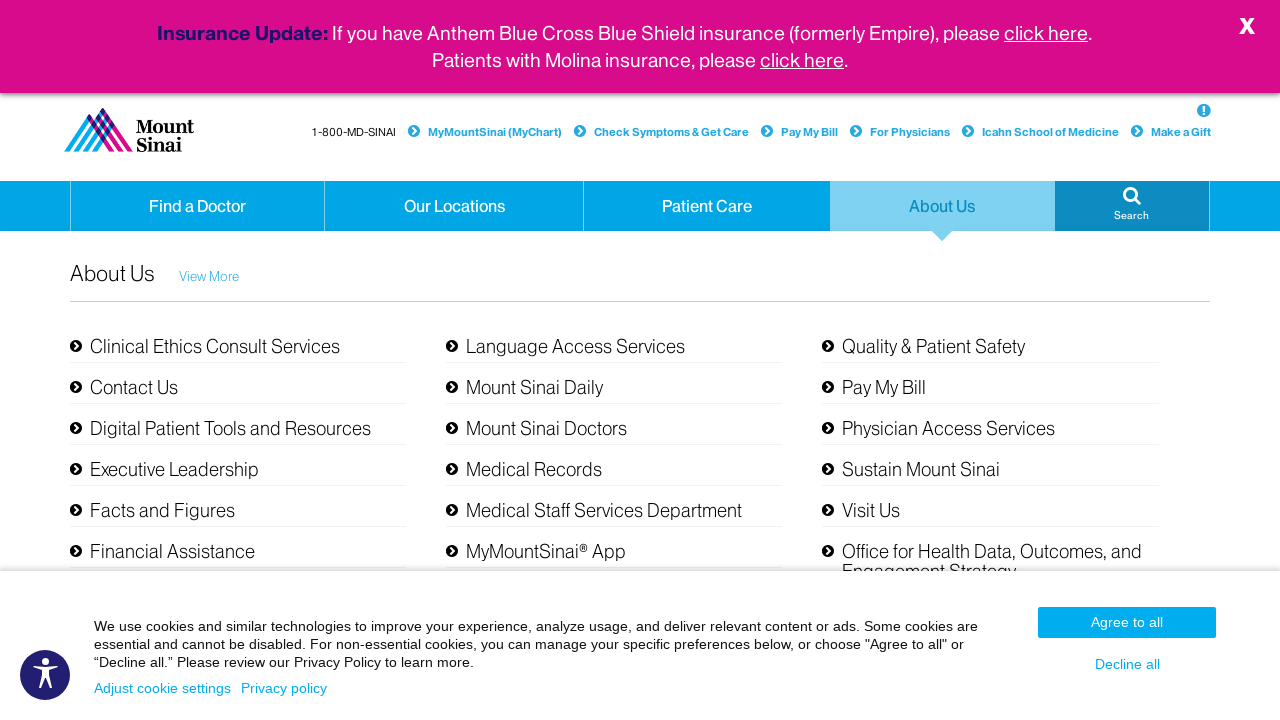